Navigates through multiple pages containing dynamically generated tables (seeds 6-15), waiting for each table to load on each page.

Starting URL: https://sanand0.github.io/tdsdata/js_table/?seed=6

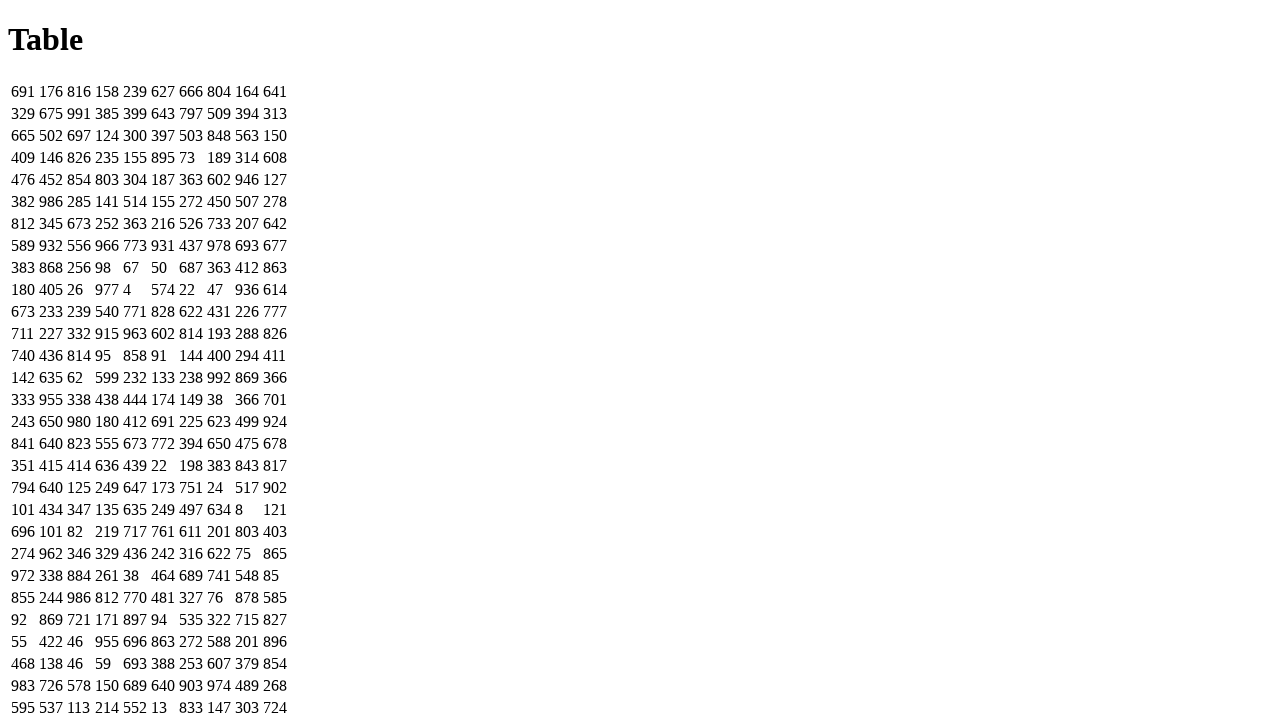

Waited for table to load on seed=6 page
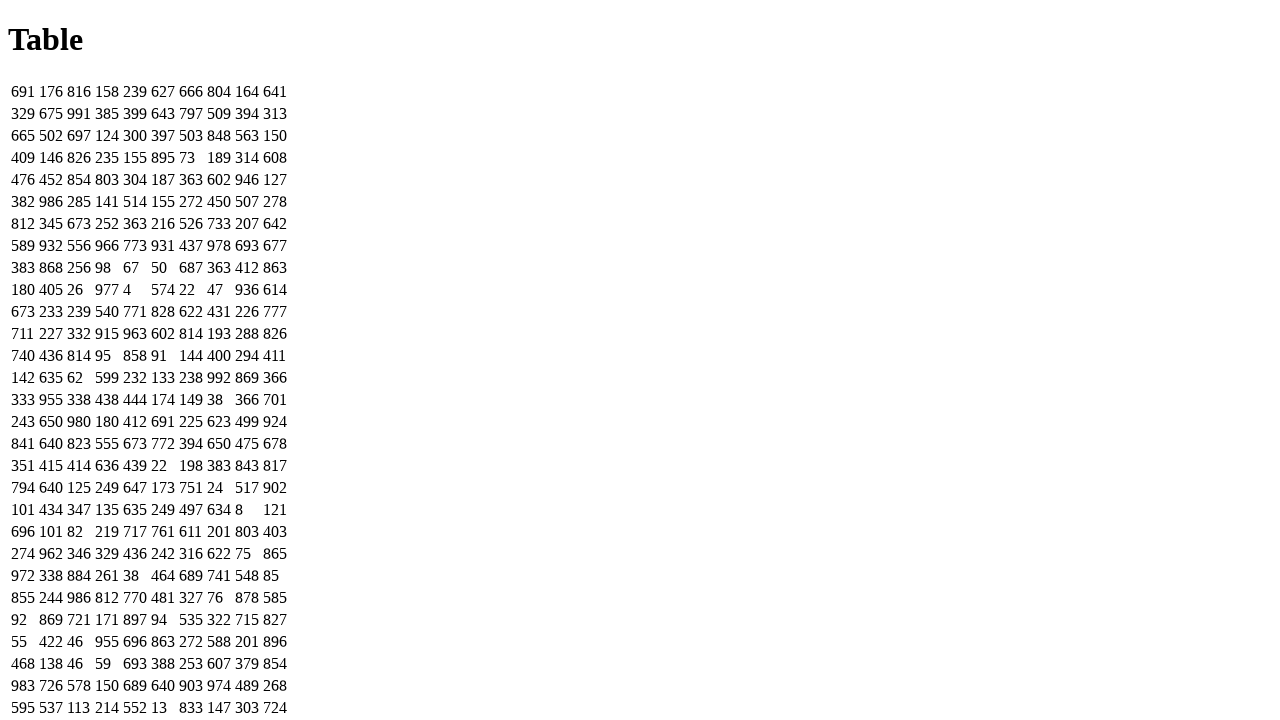

Navigated to seed=7 page
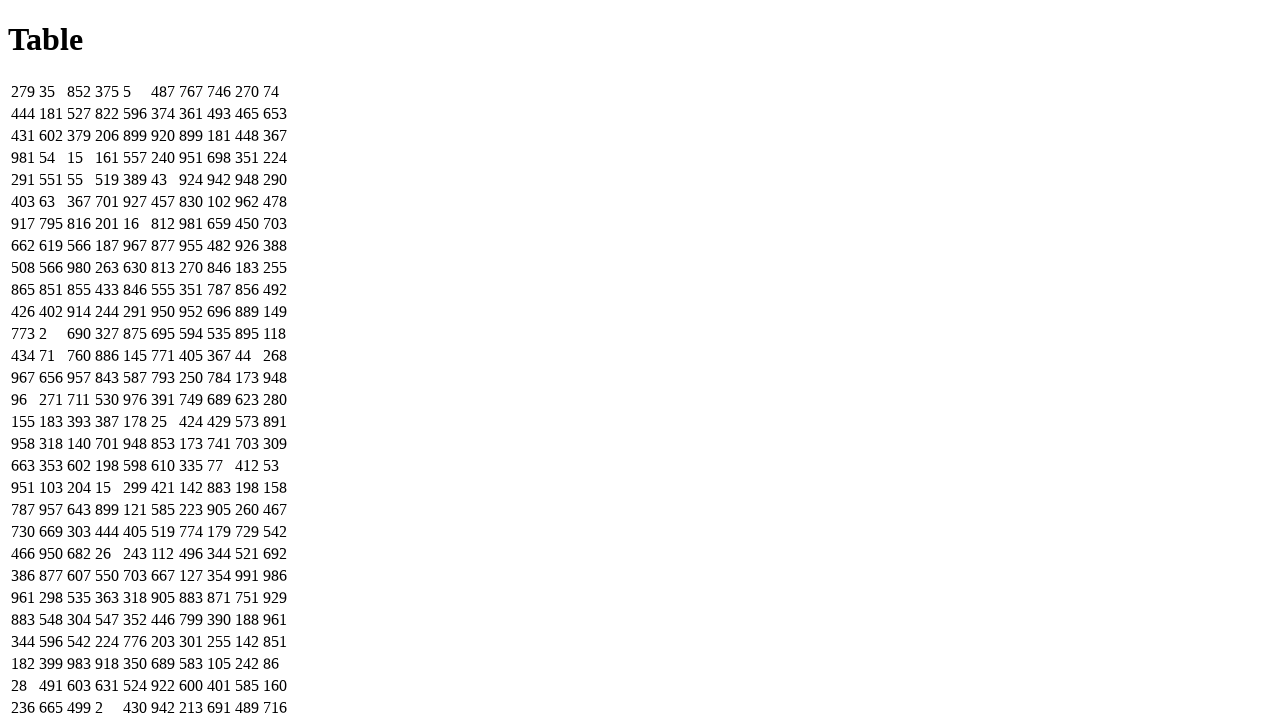

Waited for table to load on seed=7 page
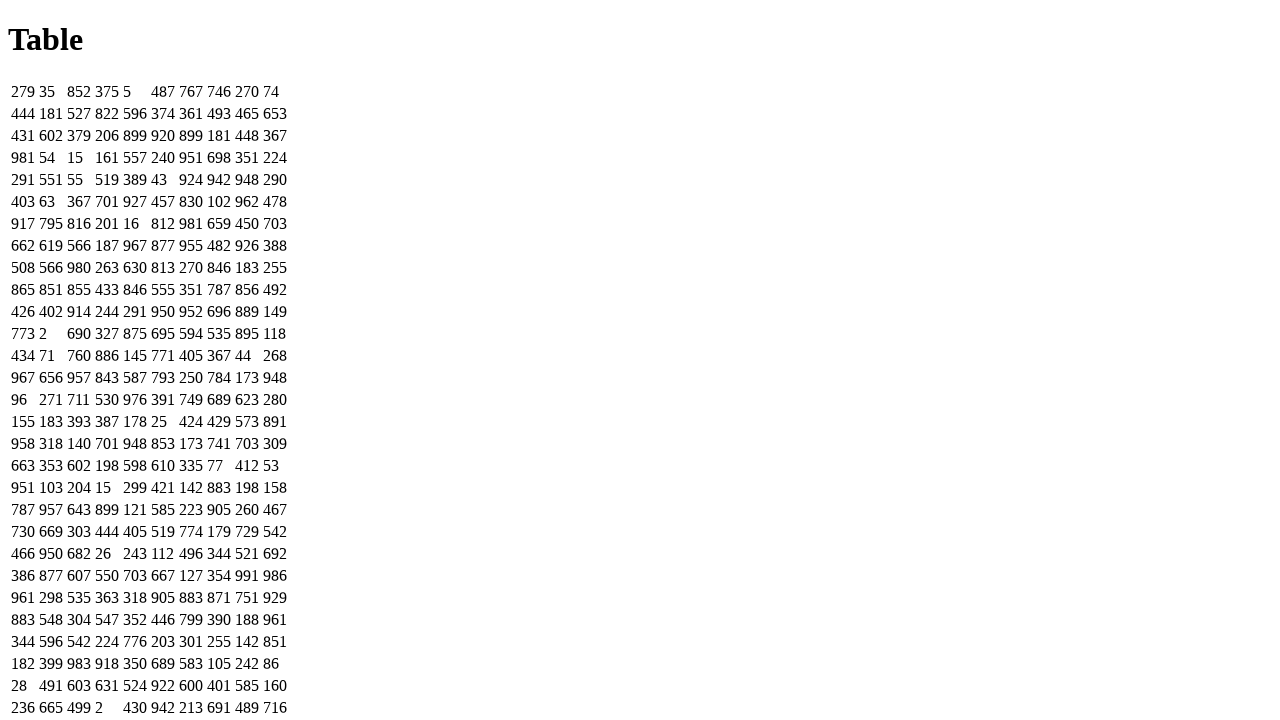

Navigated to seed=8 page
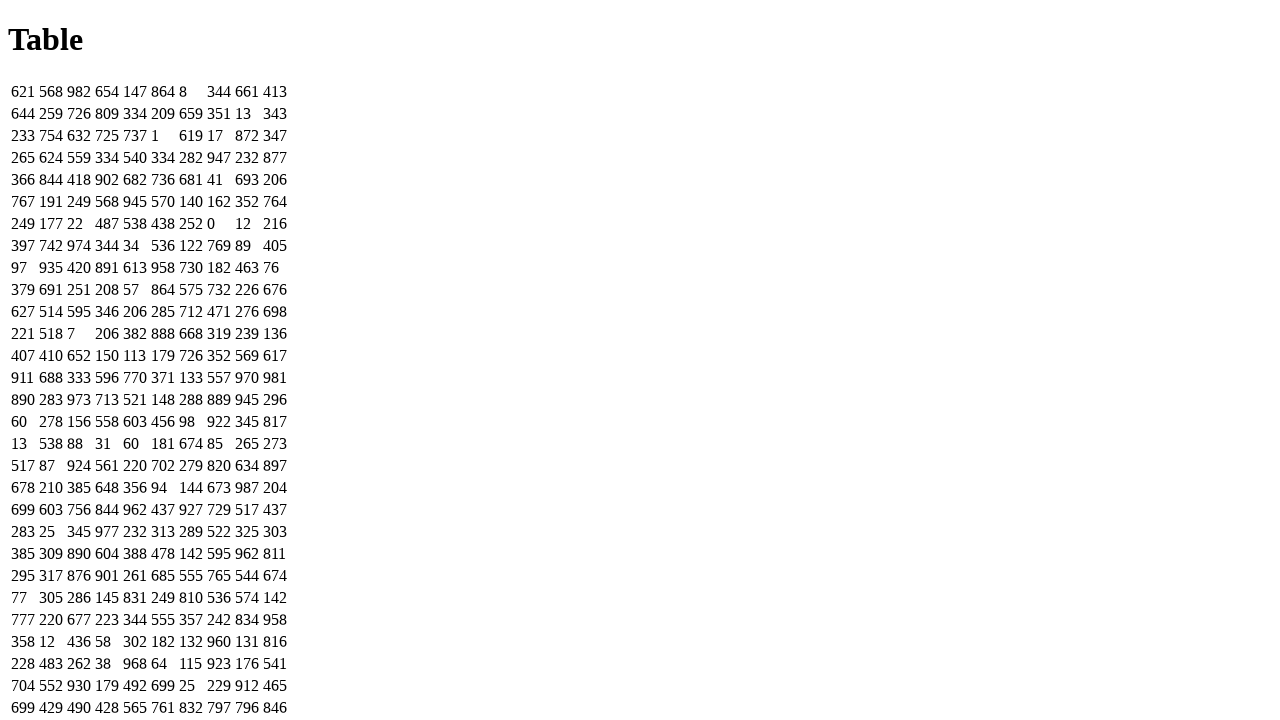

Waited for table to load on seed=8 page
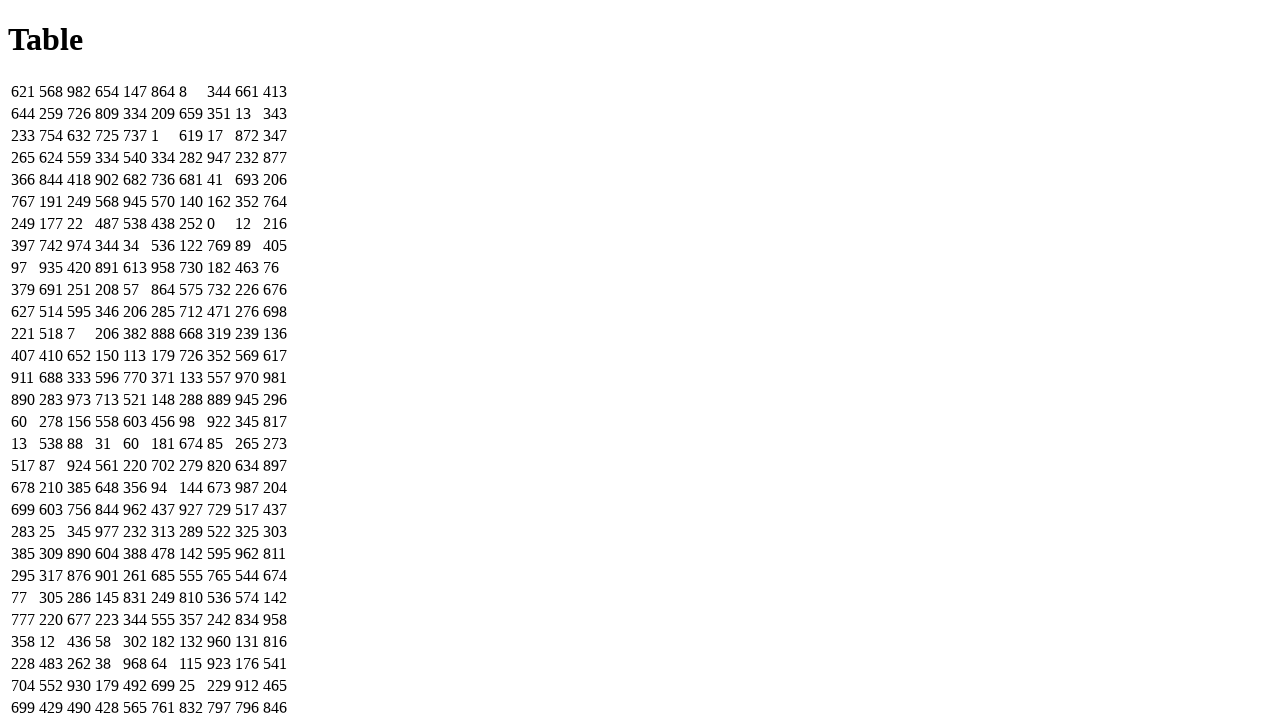

Navigated to seed=9 page
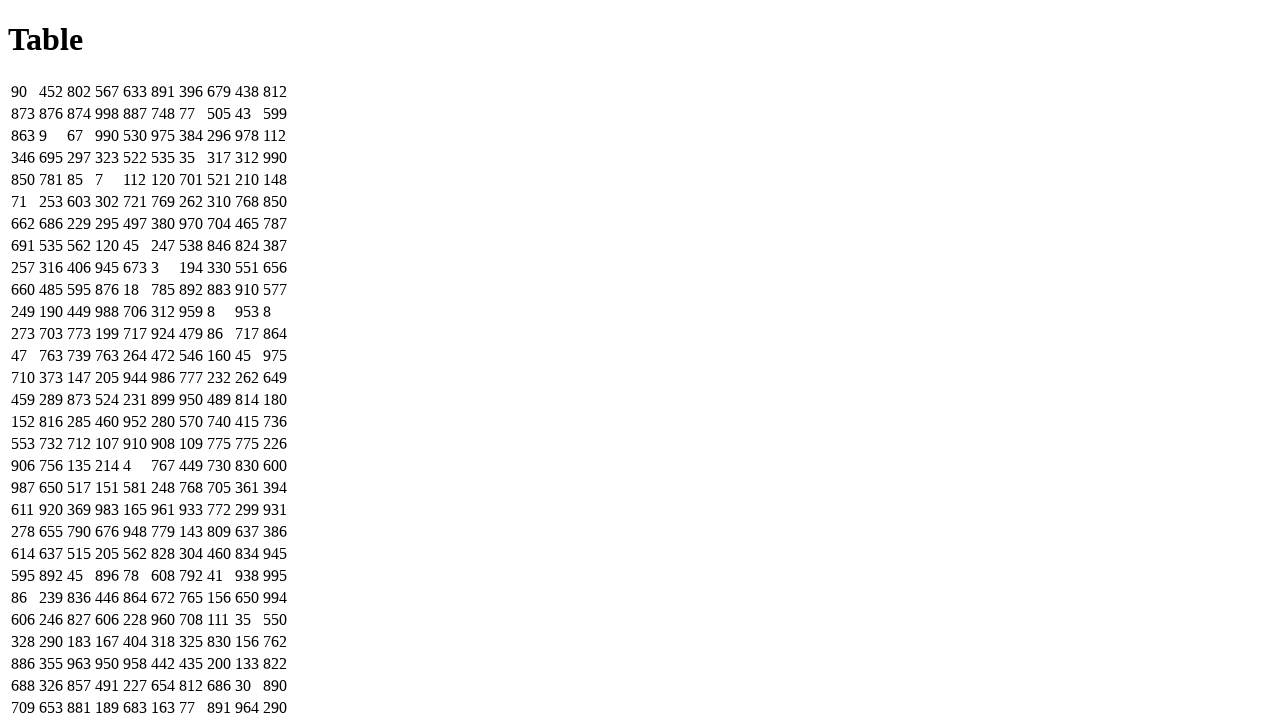

Waited for table to load on seed=9 page
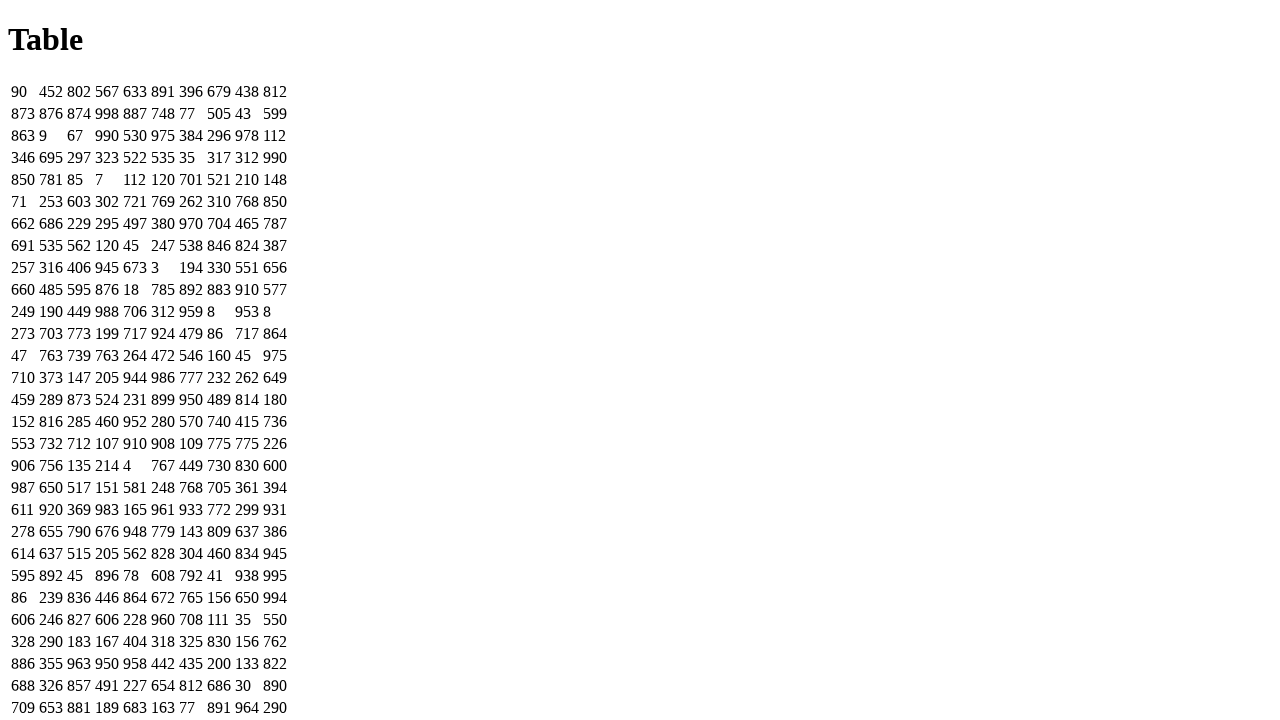

Navigated to seed=10 page
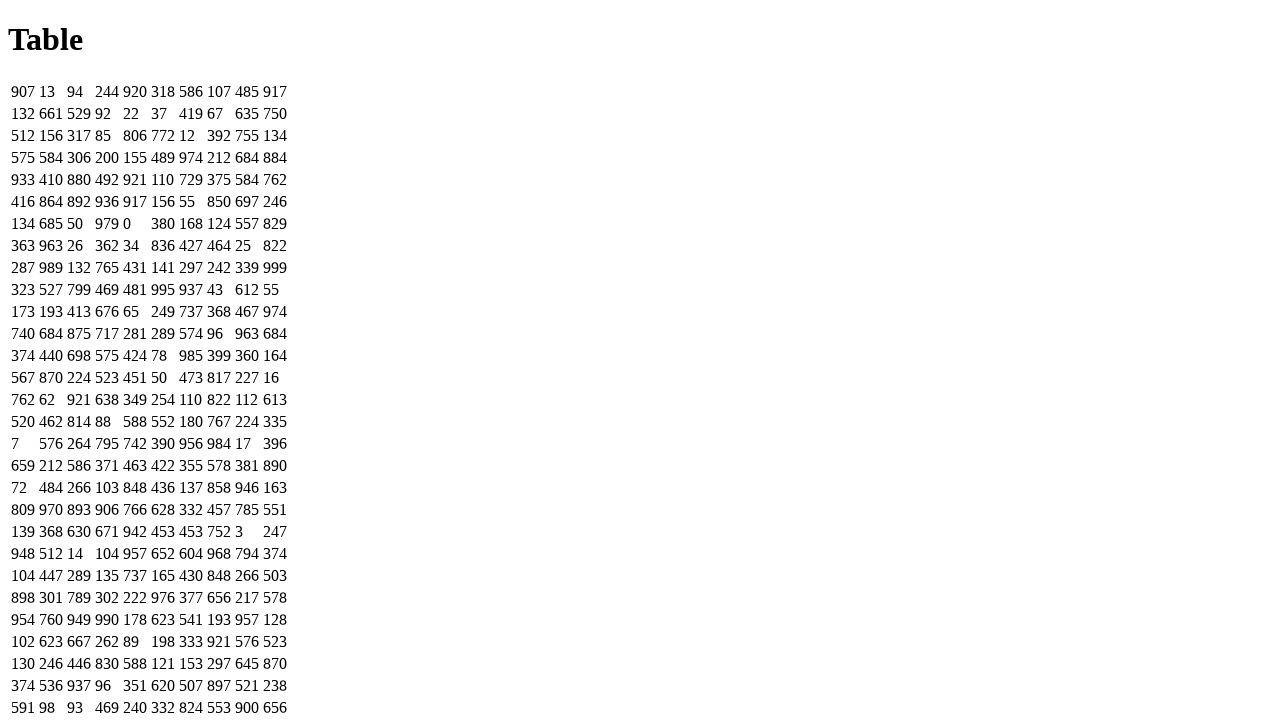

Waited for table to load on seed=10 page
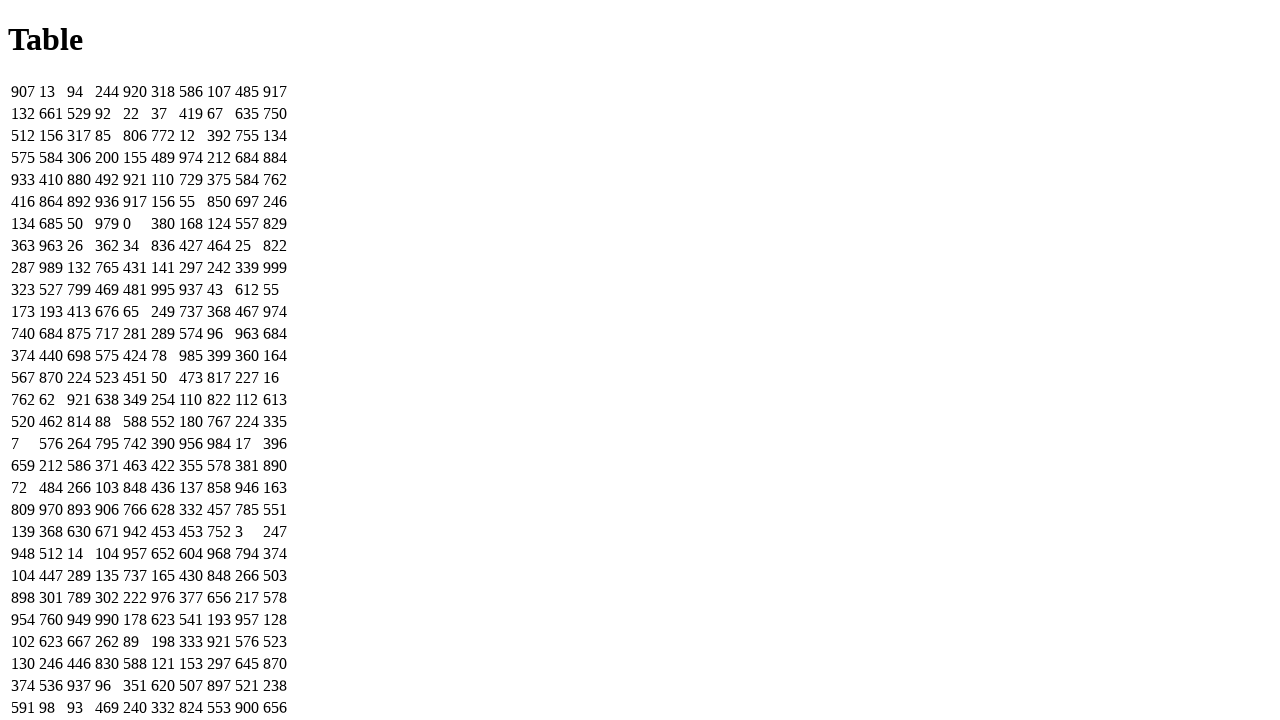

Navigated to seed=11 page
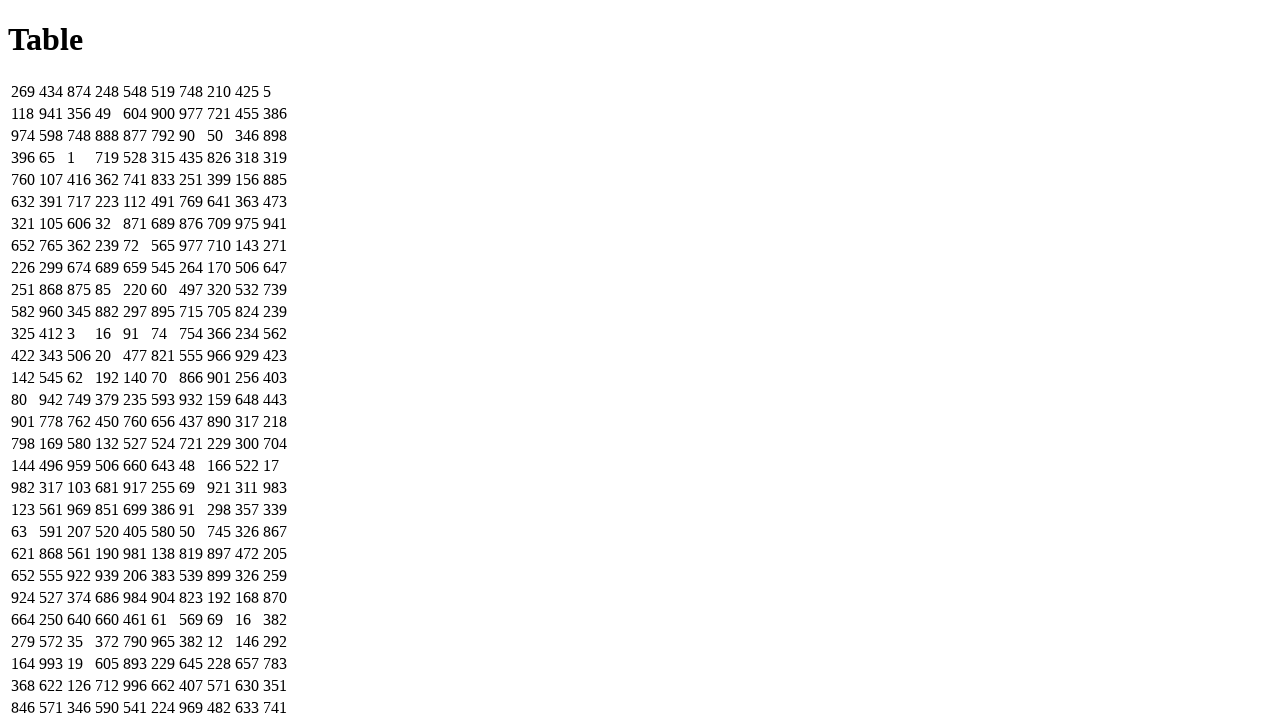

Waited for table to load on seed=11 page
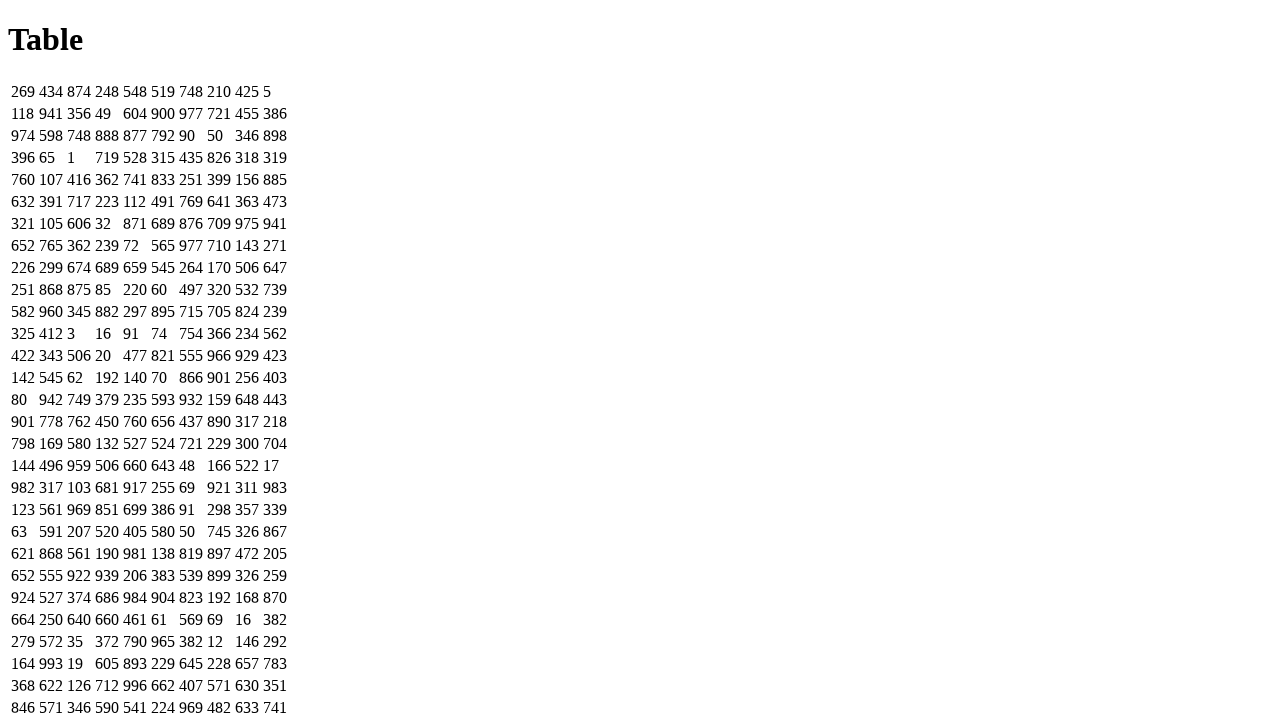

Navigated to seed=12 page
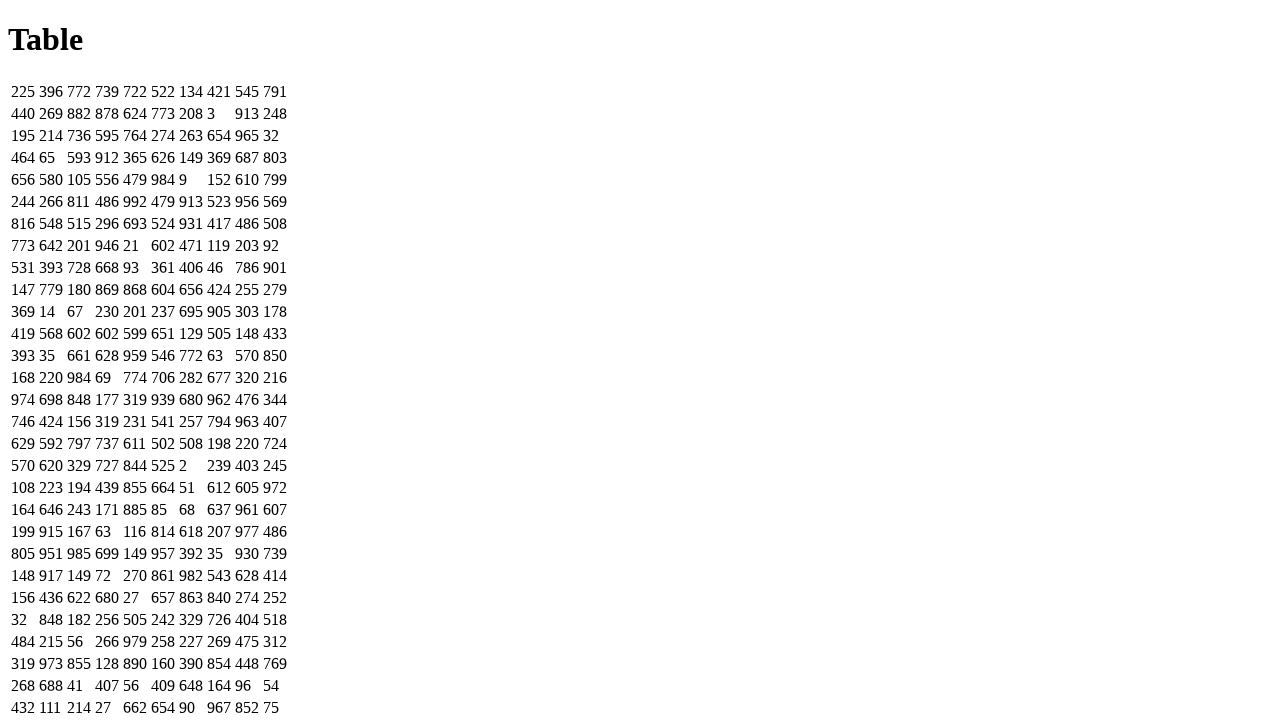

Waited for table to load on seed=12 page
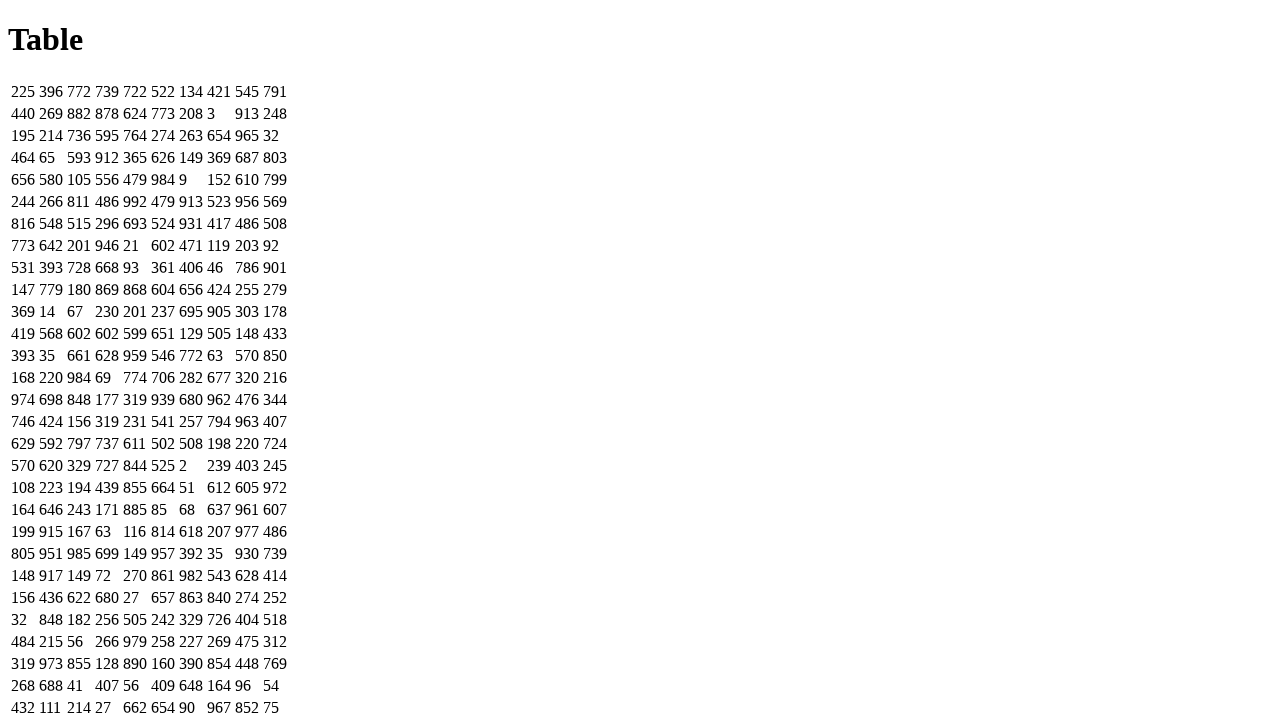

Navigated to seed=13 page
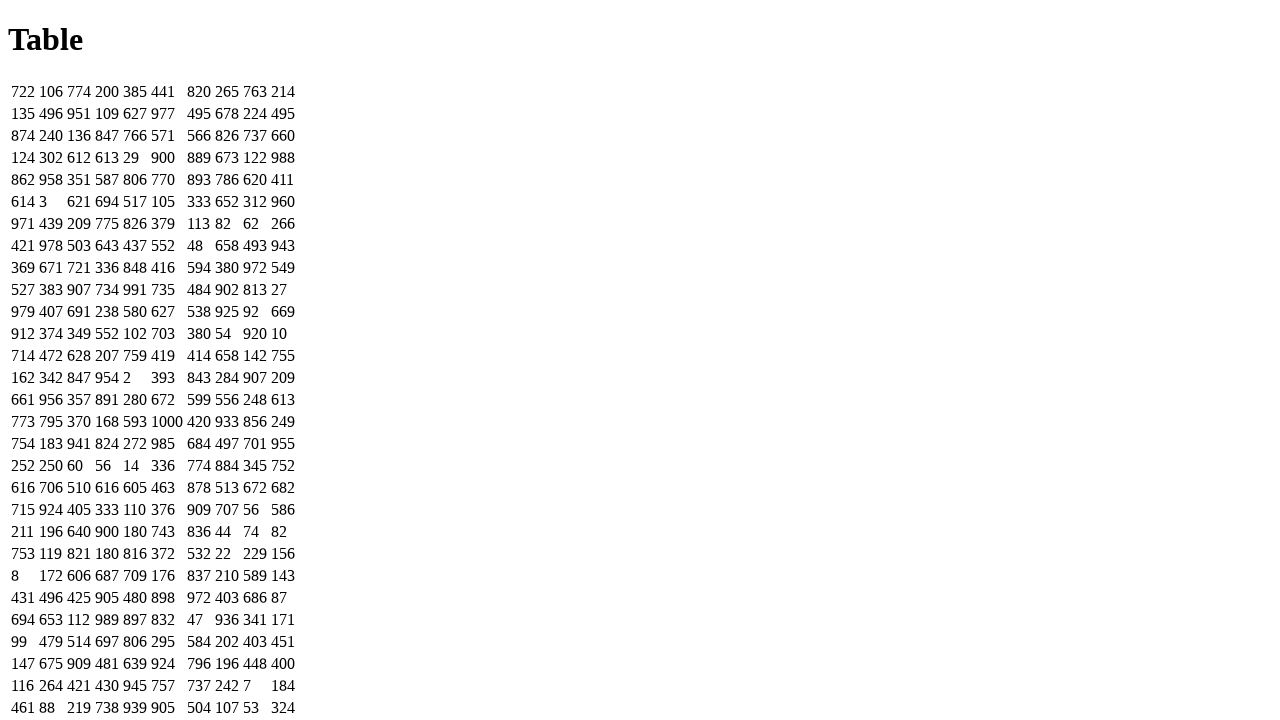

Waited for table to load on seed=13 page
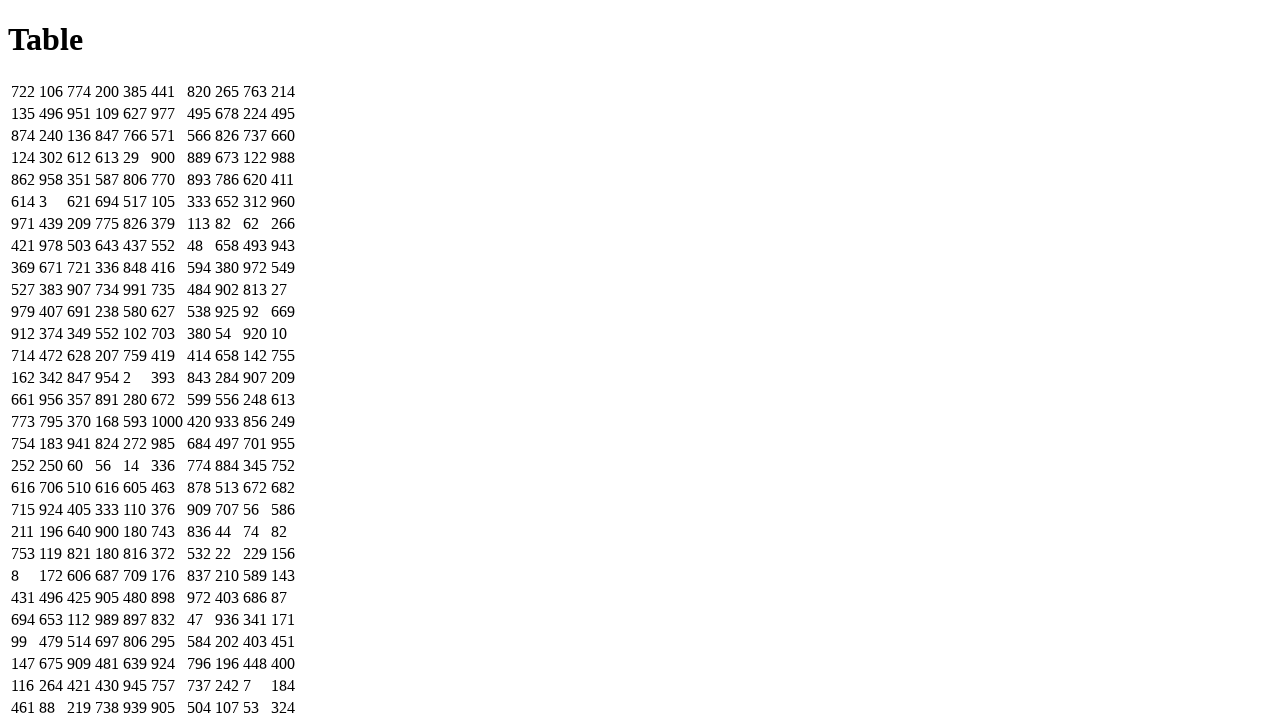

Navigated to seed=14 page
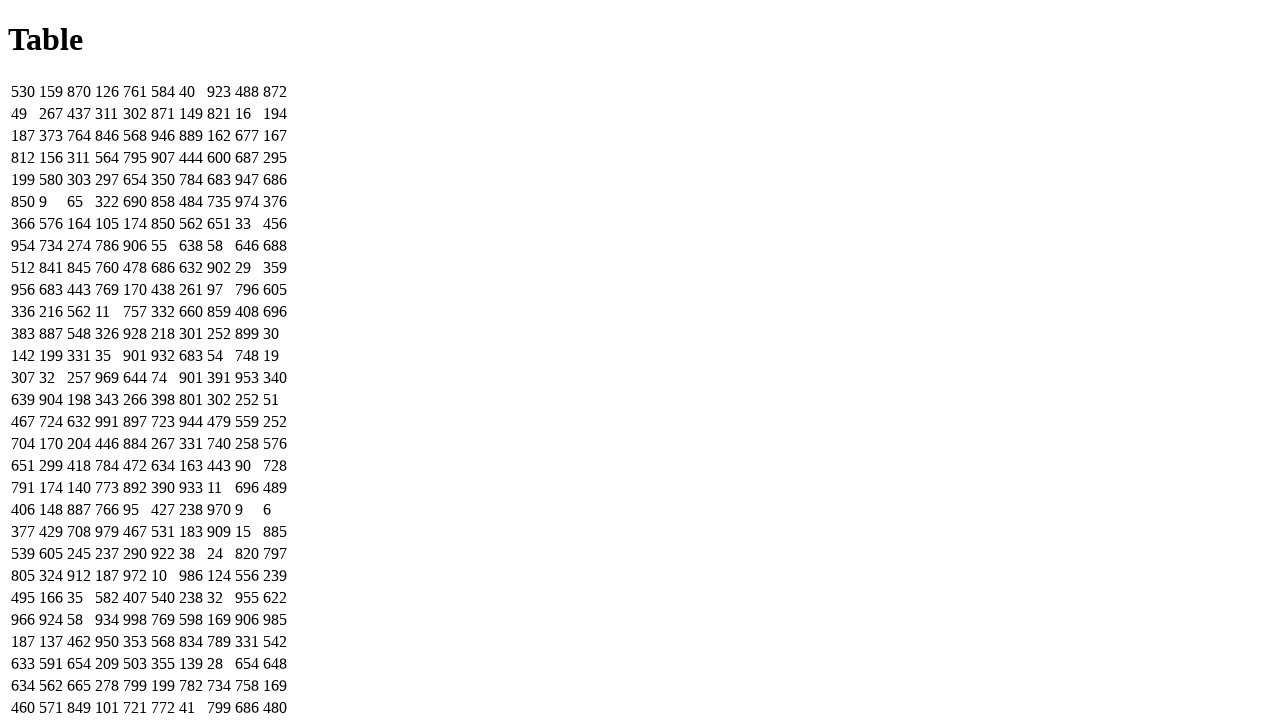

Waited for table to load on seed=14 page
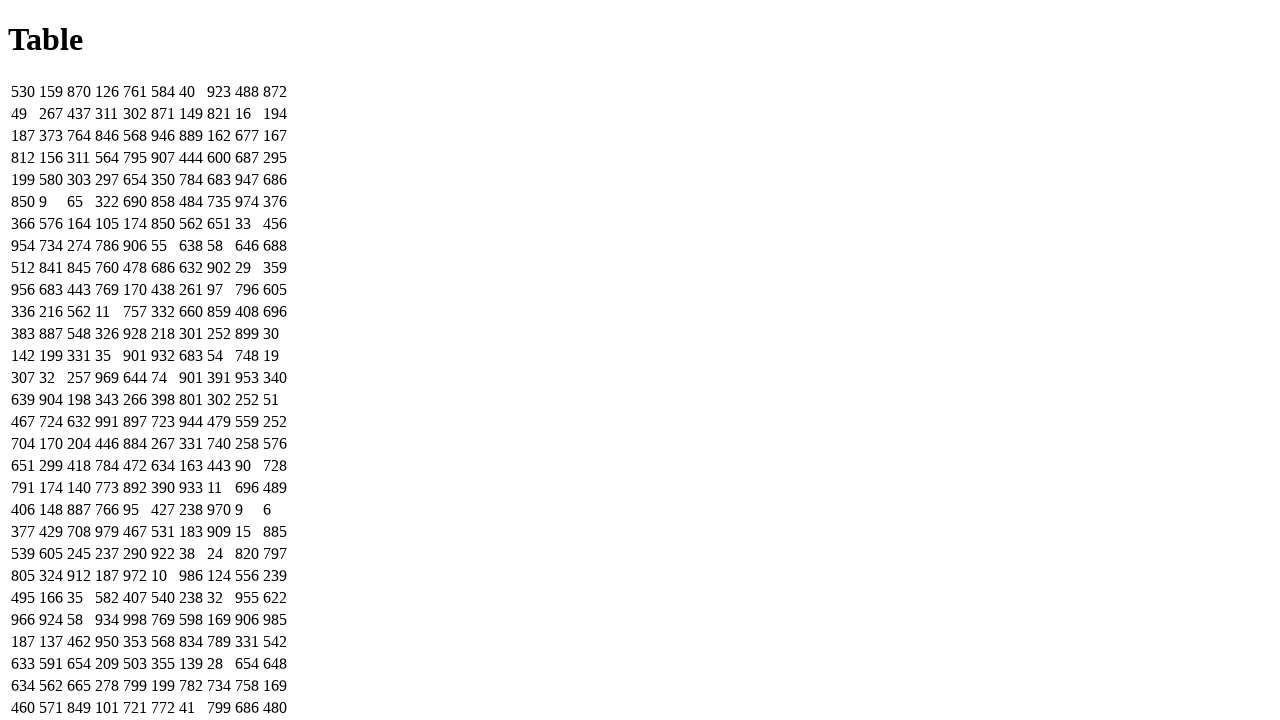

Navigated to seed=15 page
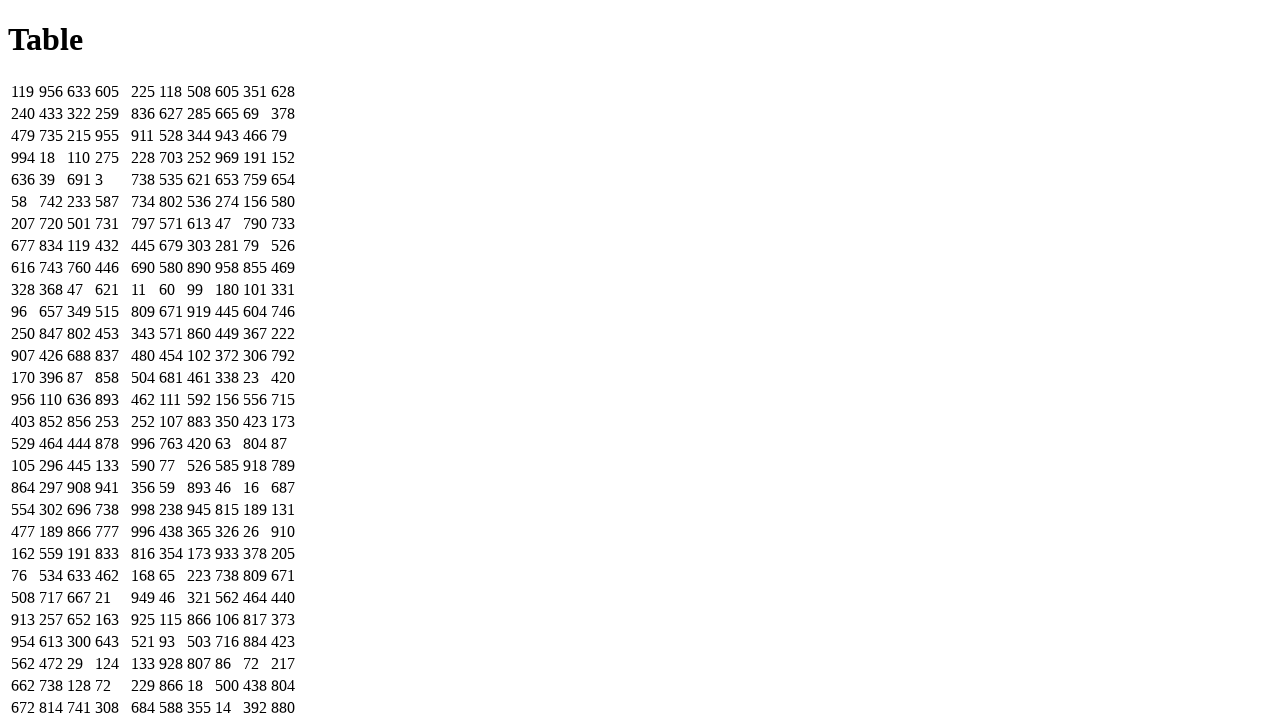

Waited for table to load on seed=15 page
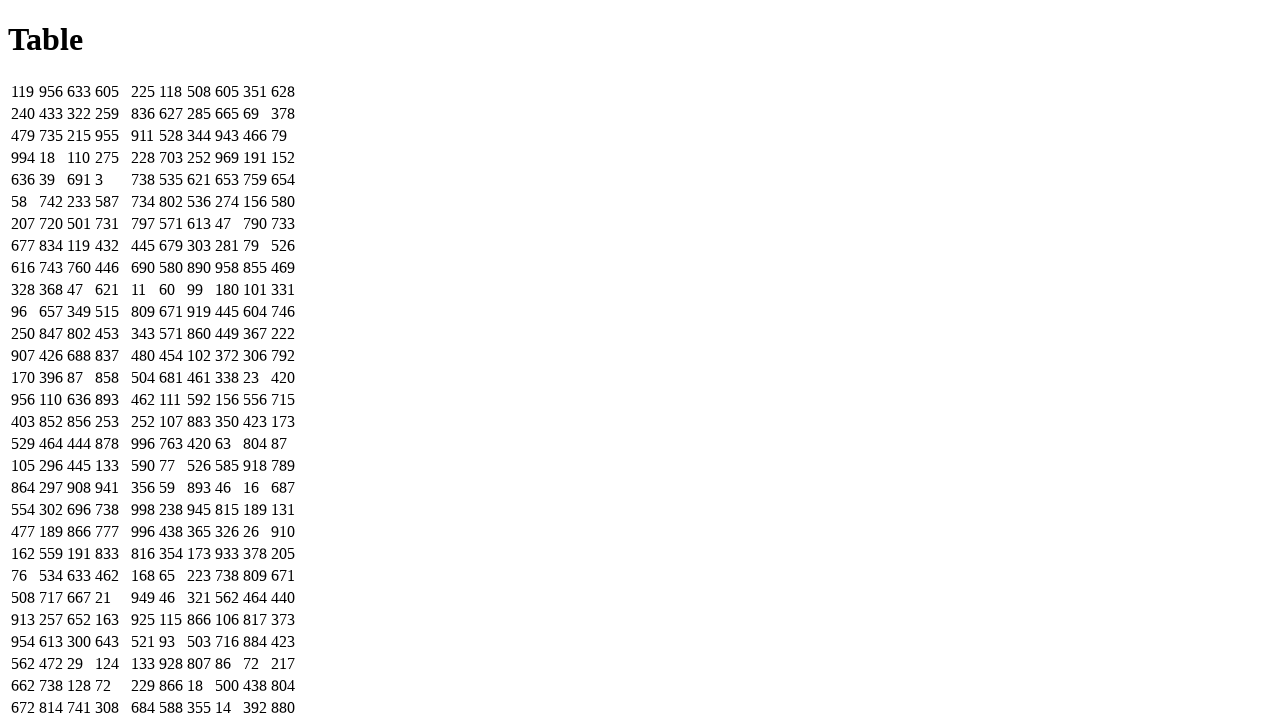

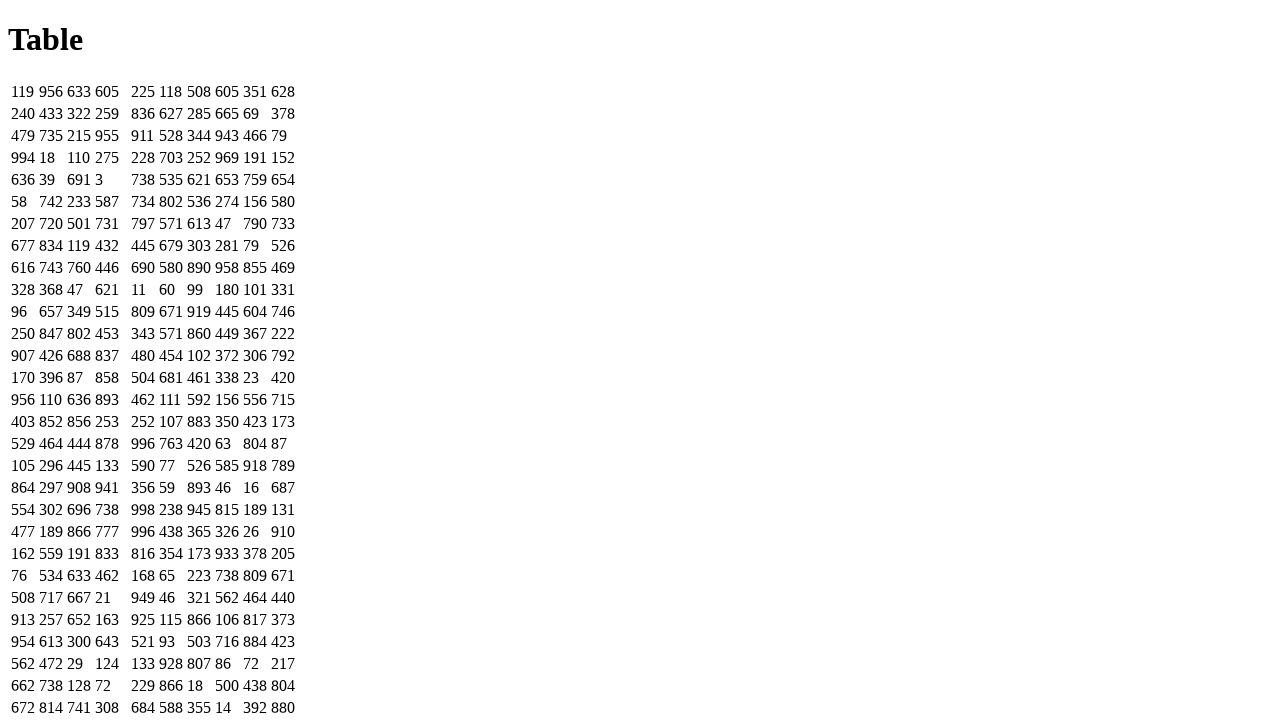